Tests a student registration form by filling all fields (name, email, gender, phone, date of birth, subjects, hobbies, file upload, address, state/city) and verifying the submitted data appears correctly in the results table.

Starting URL: https://demoqa.com/automation-practice-form

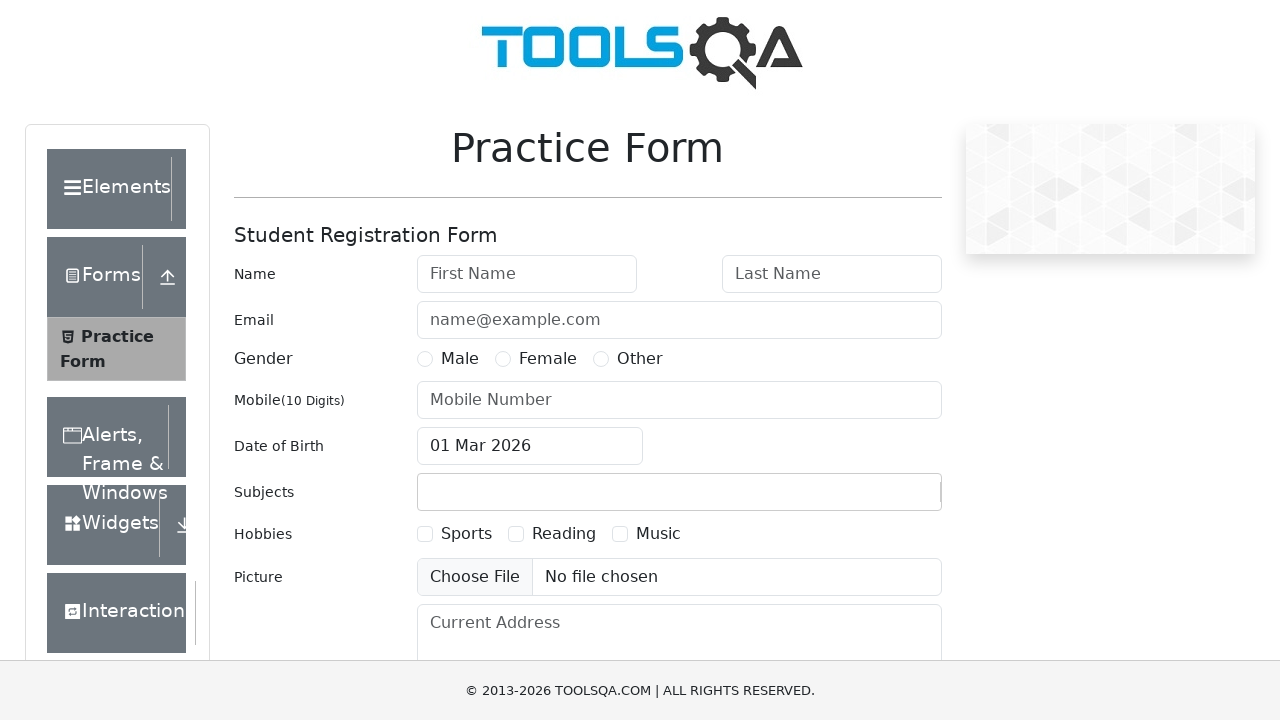

Removed fixed banner element
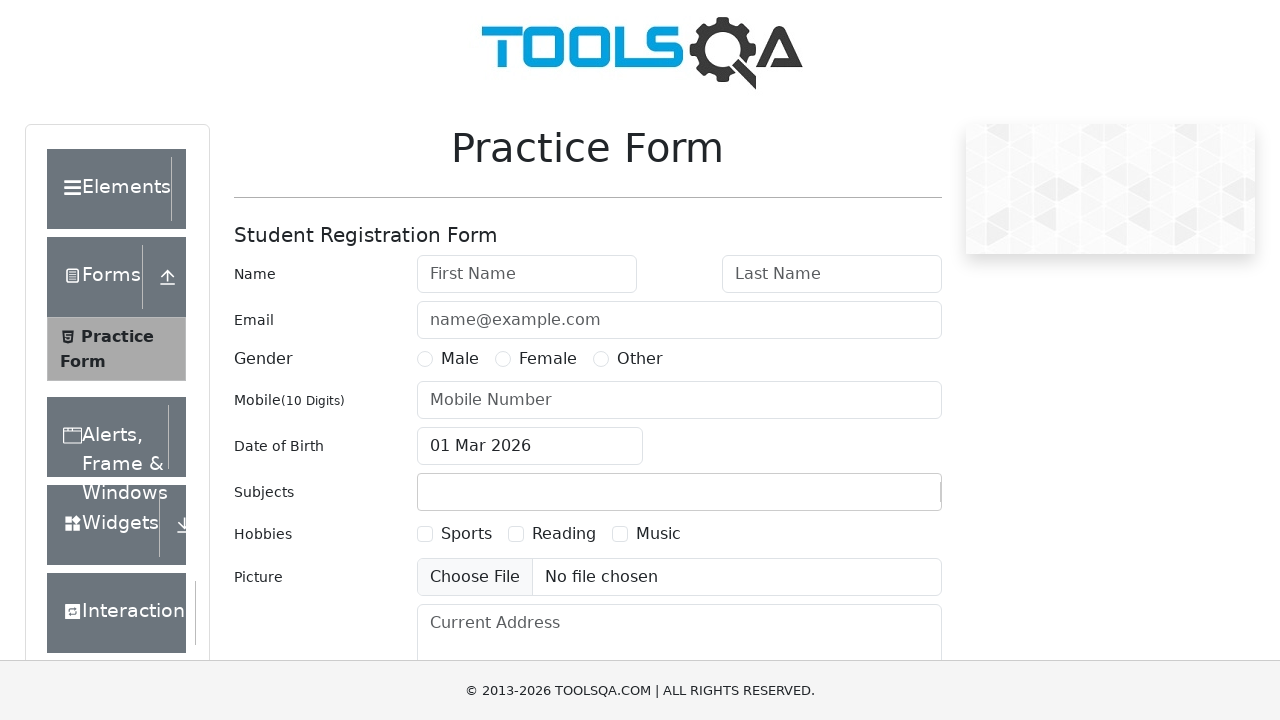

Removed footer element
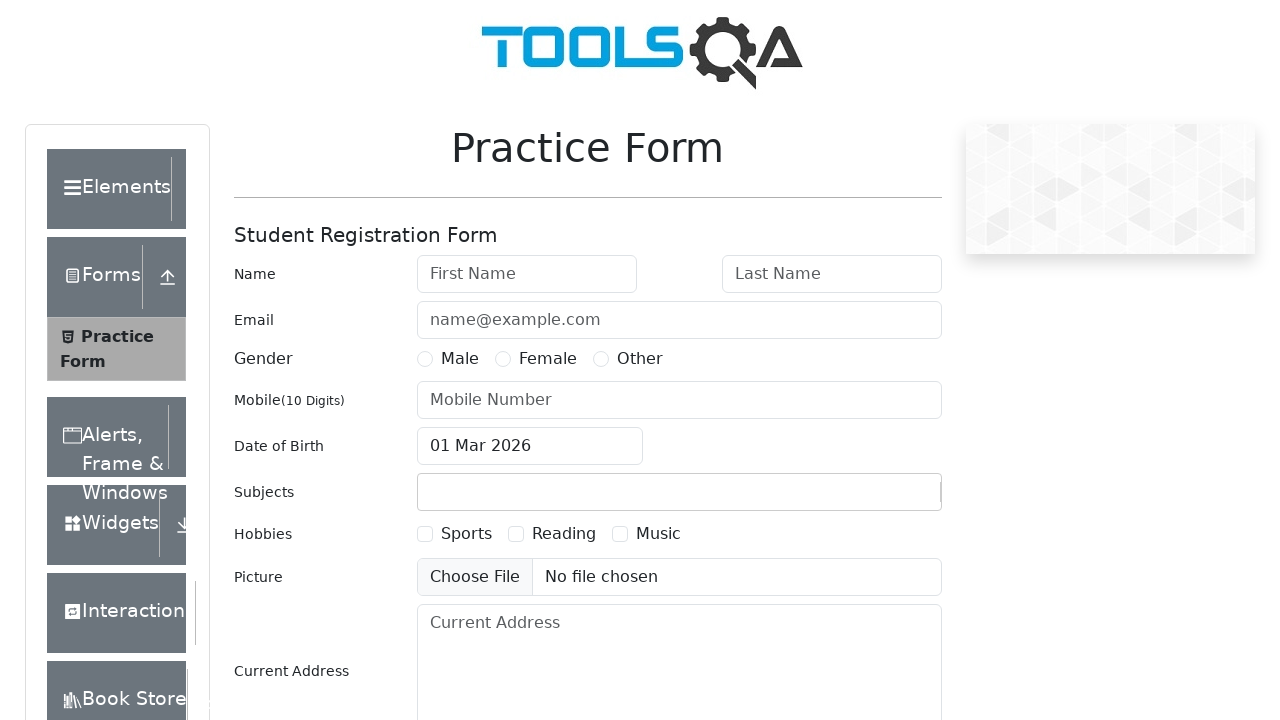

Filled first name field with 'Olga' on #firstName
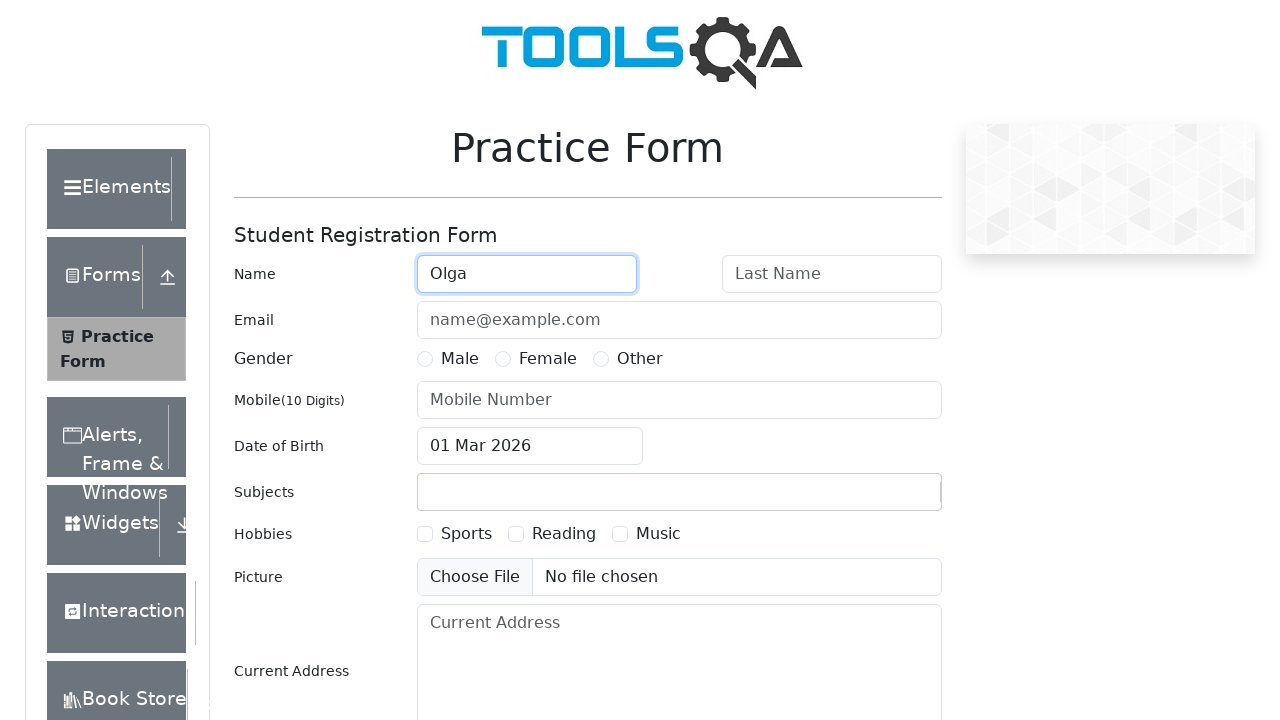

Filled last name field with 'Savina' on #lastName
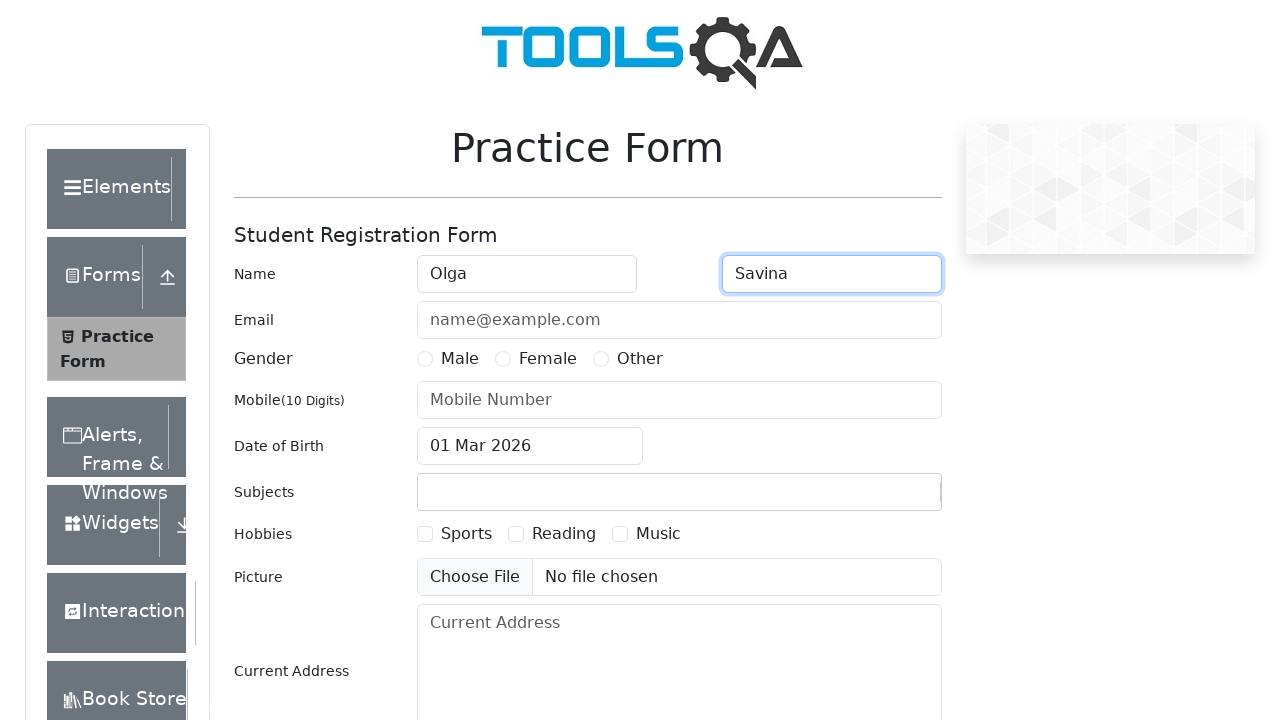

Filled email field with 'olga@savina.com' on #userEmail
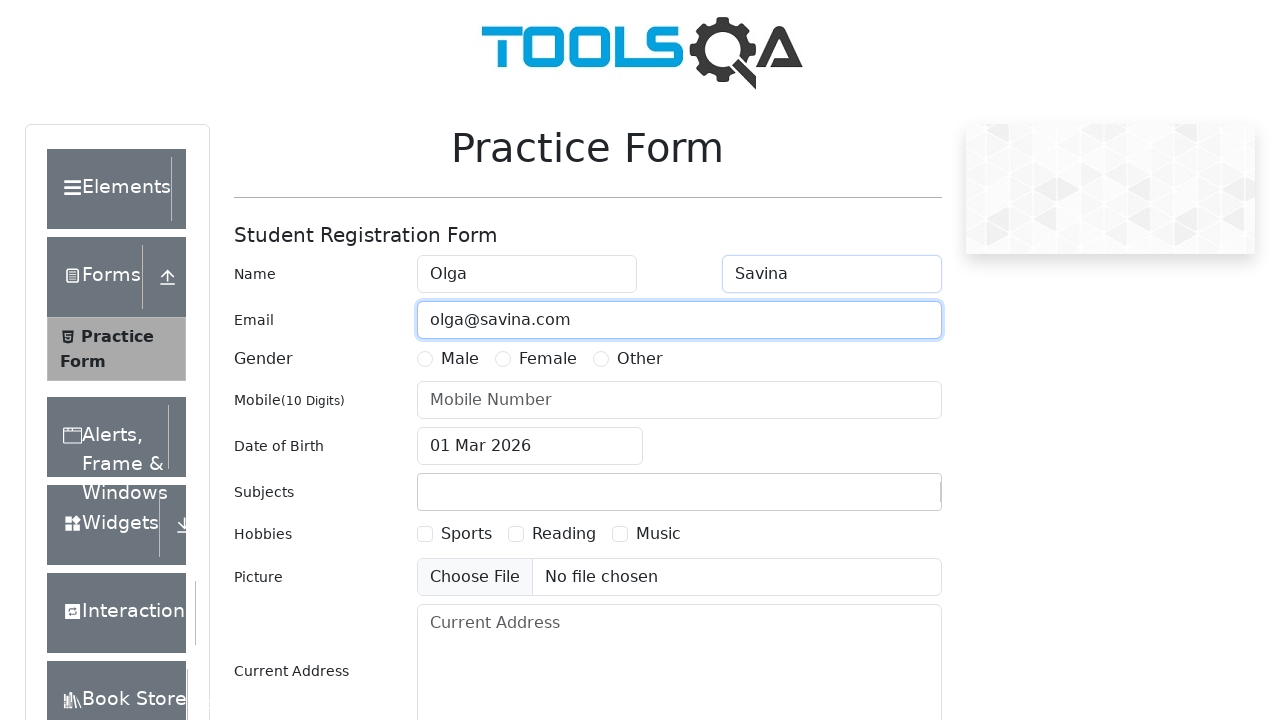

Selected Female gender option at (548, 359) on label[for='gender-radio-2']
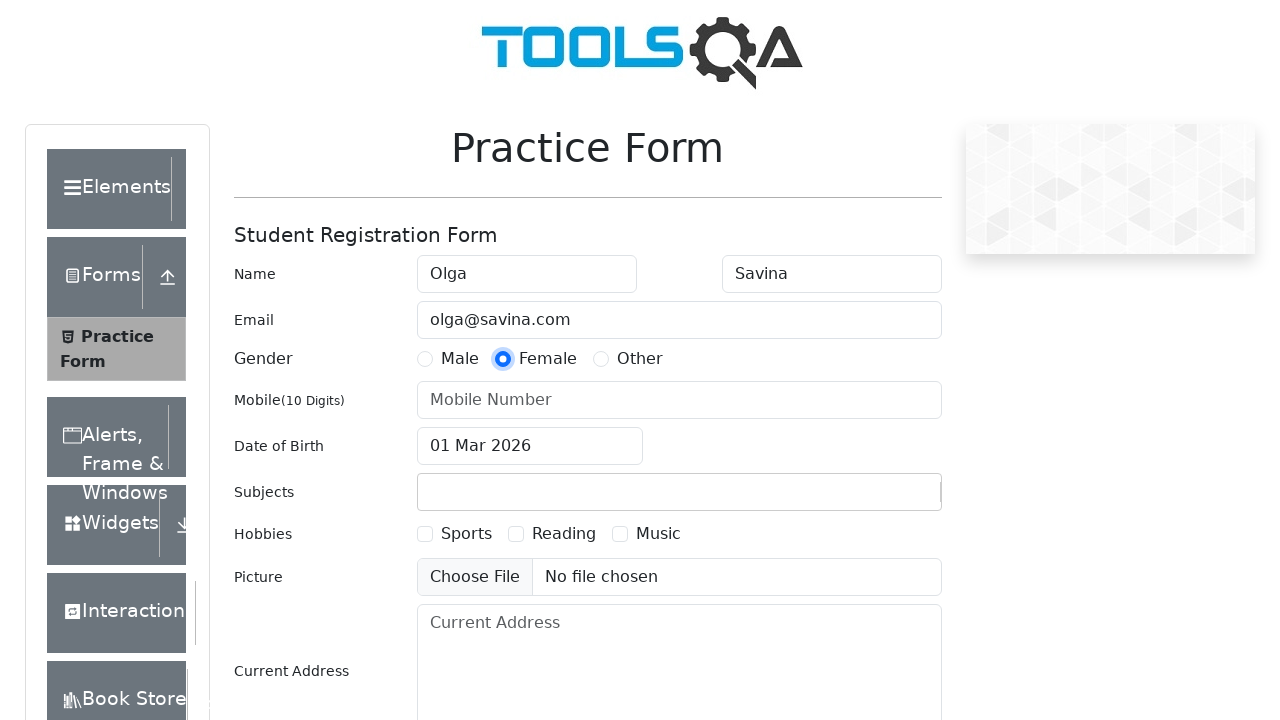

Filled phone number field with '7777777777' on #userNumber
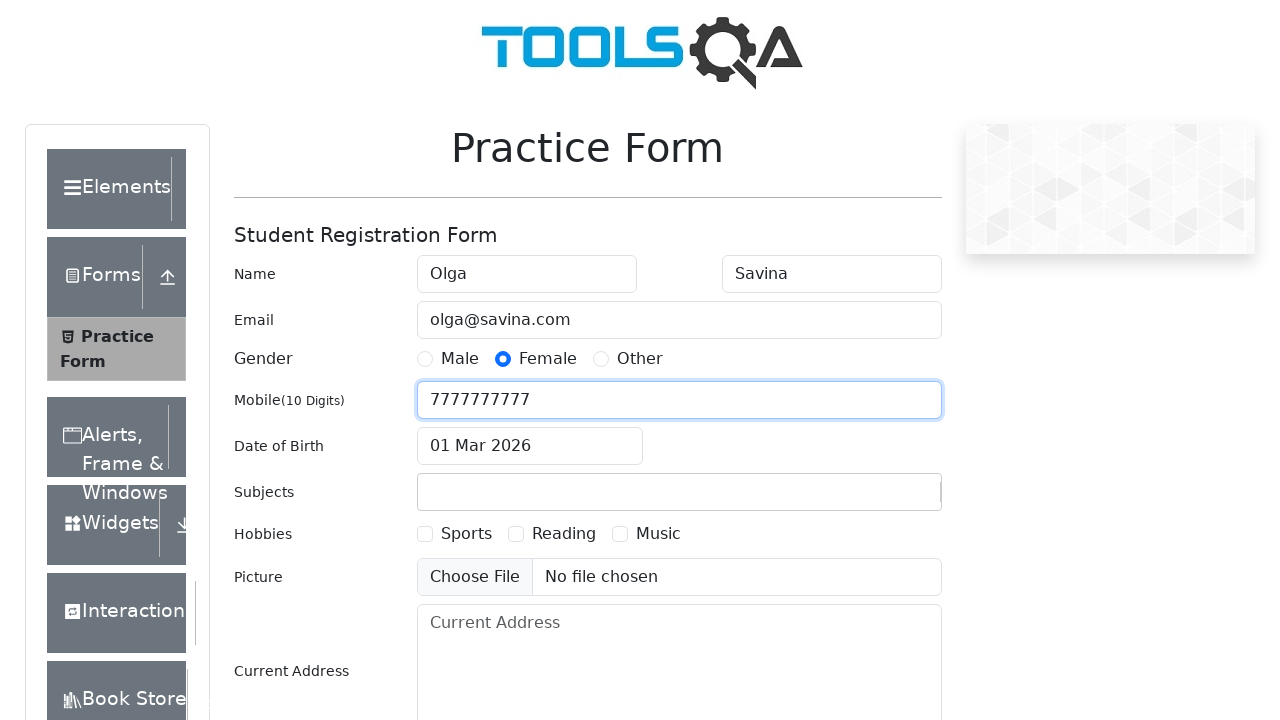

Clicked date of birth input to open date picker at (530, 446) on #dateOfBirthInput
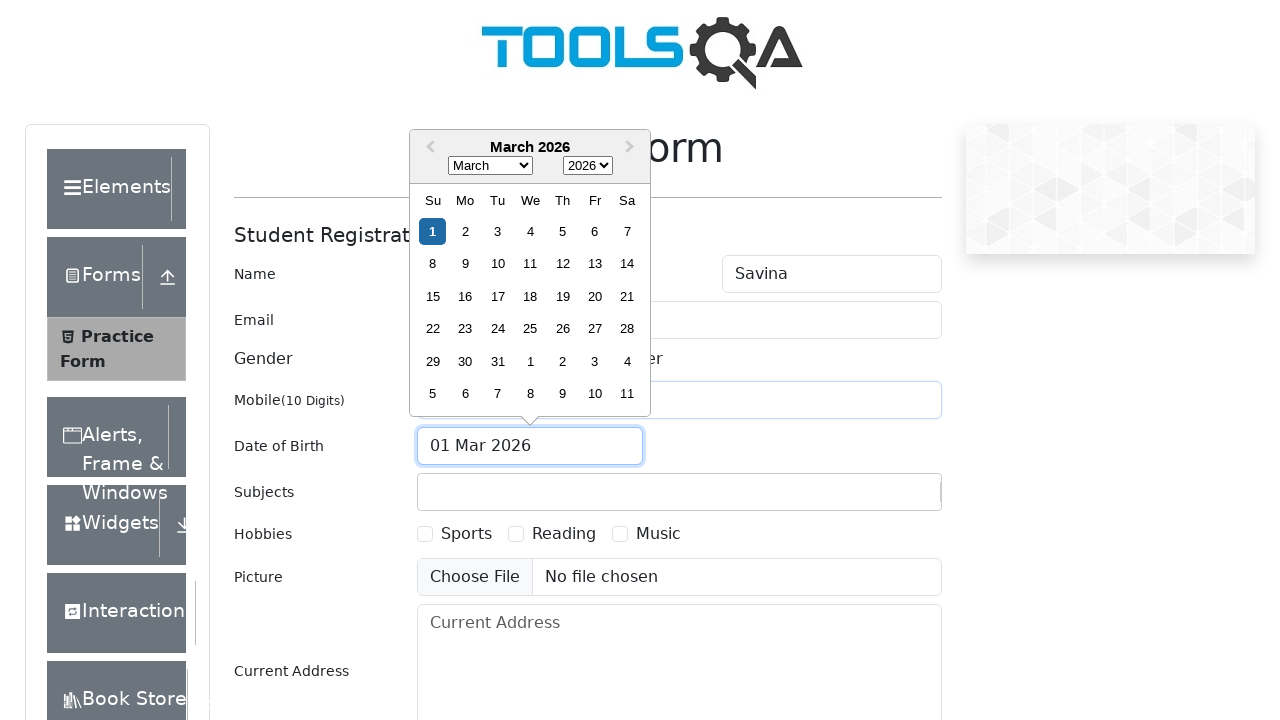

Selected year 2023 from date picker on .react-datepicker__year-select
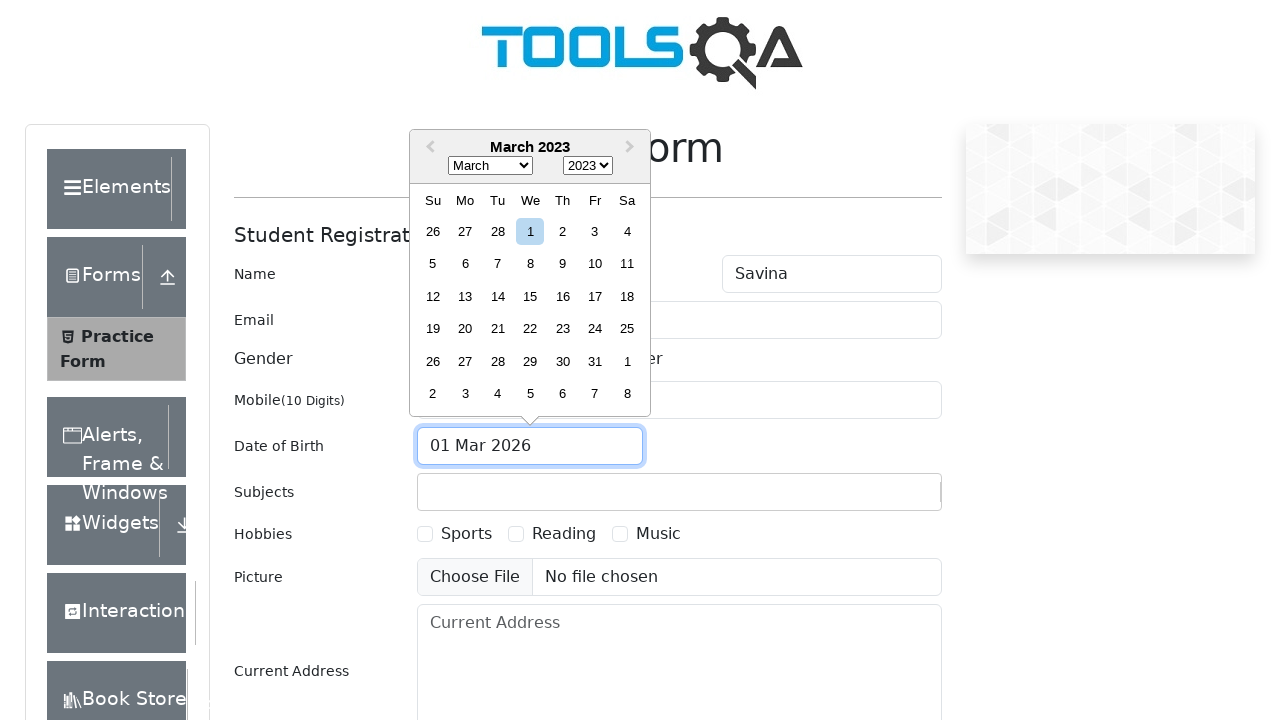

Selected October from date picker on .react-datepicker__month-select
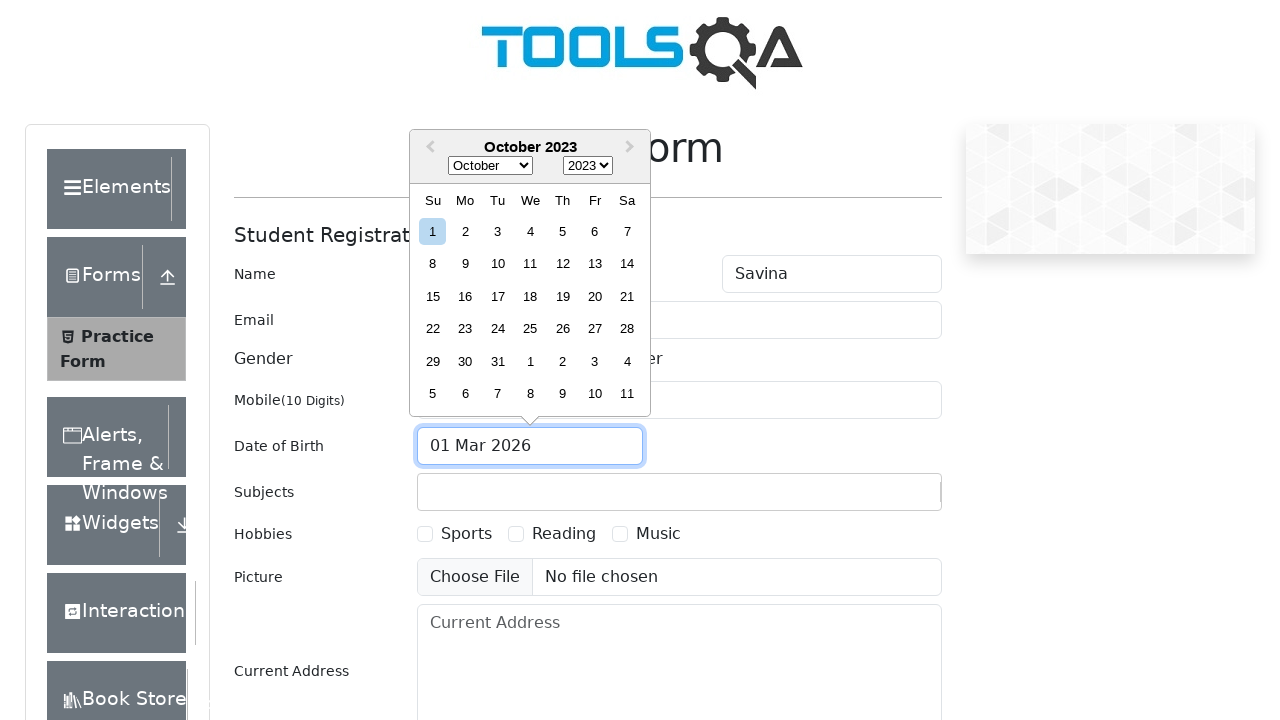

Selected day 31 from date picker at (498, 361) on .react-datepicker__day--031:not(.react-datepicker__day--outside-month)
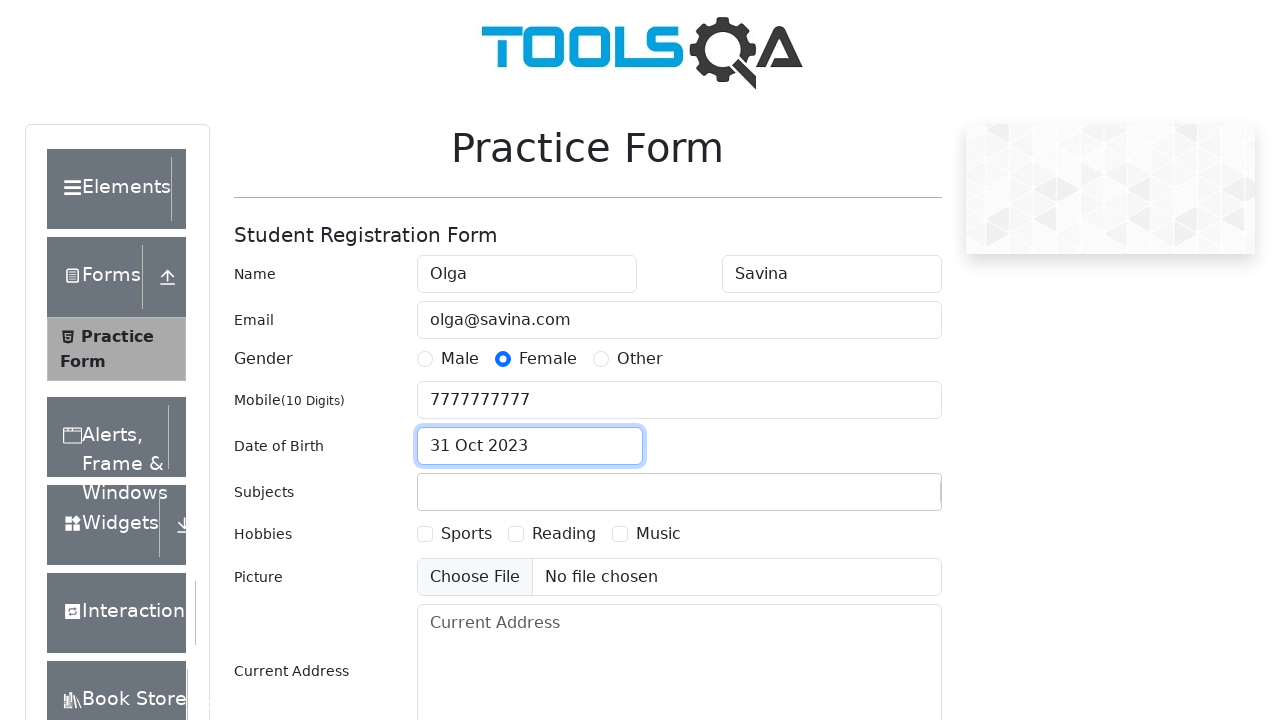

Filled subjects input with 'Maths' on #subjectsInput
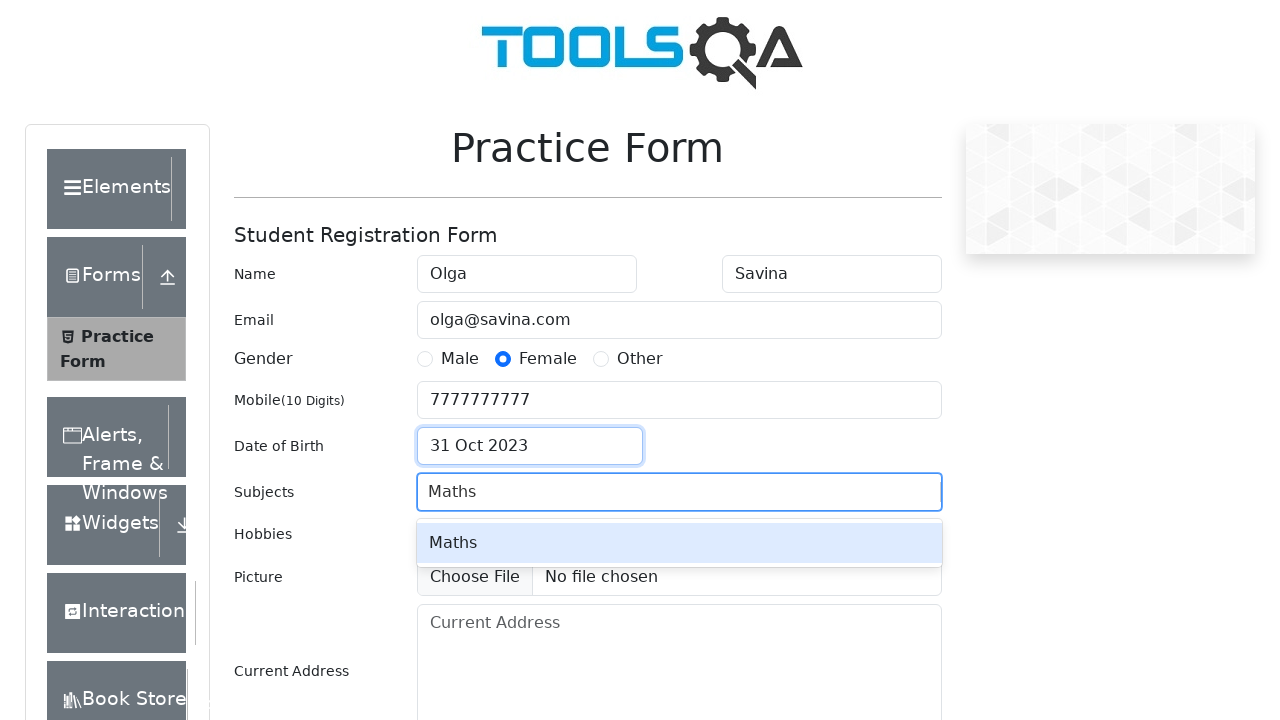

Pressed Enter to confirm Maths subject on #subjectsInput
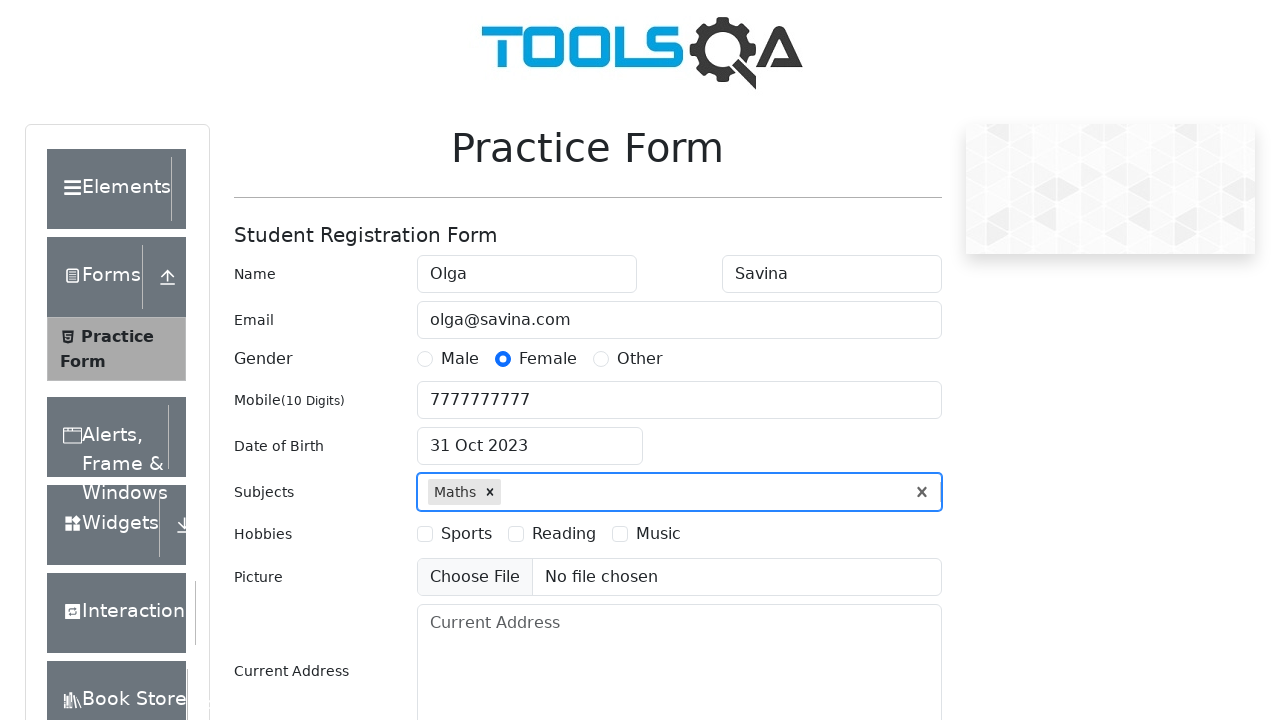

Selected Sports hobby at (466, 534) on label[for='hobbies-checkbox-1']
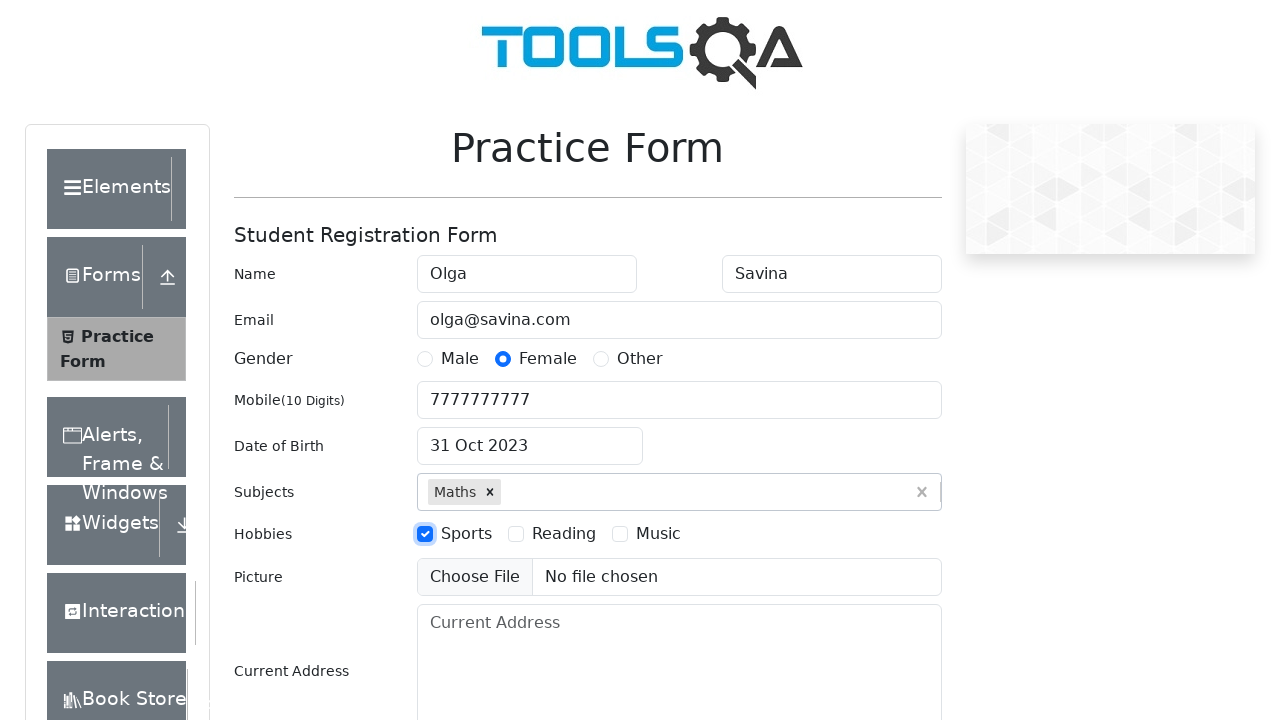

Selected Reading hobby at (564, 534) on label[for='hobbies-checkbox-2']
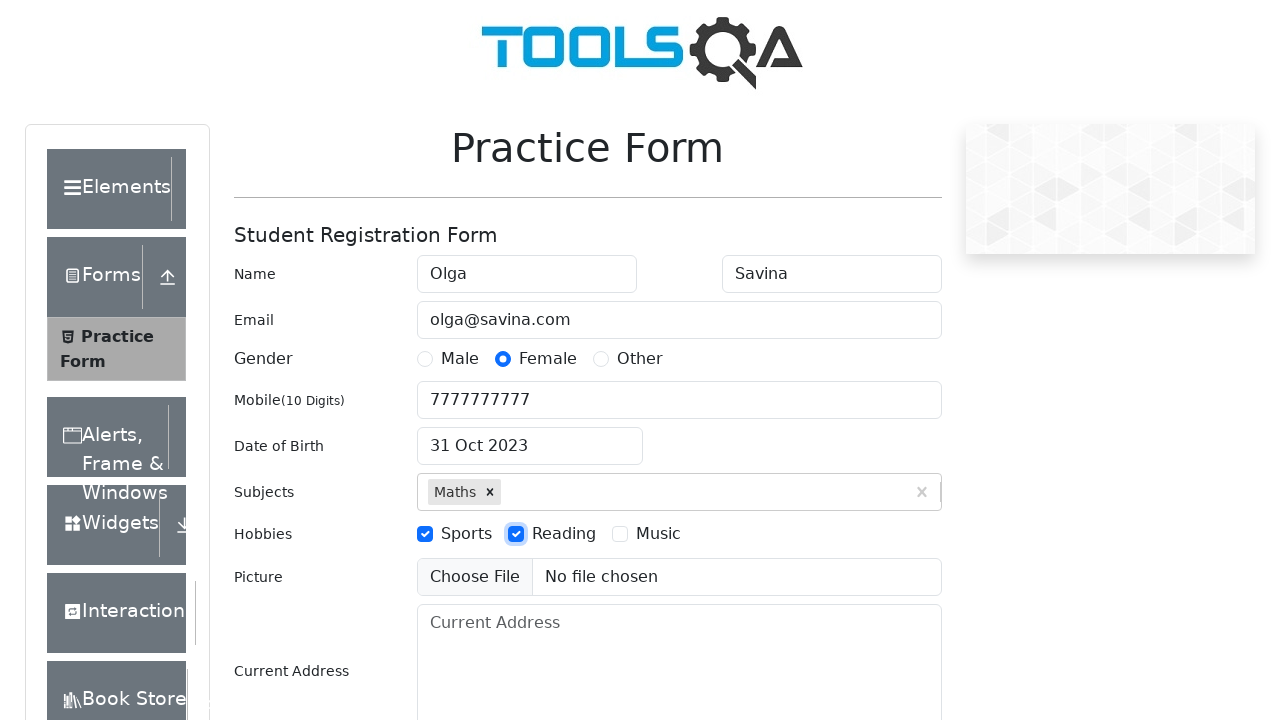

Selected Music hobby at (658, 534) on label[for='hobbies-checkbox-3']
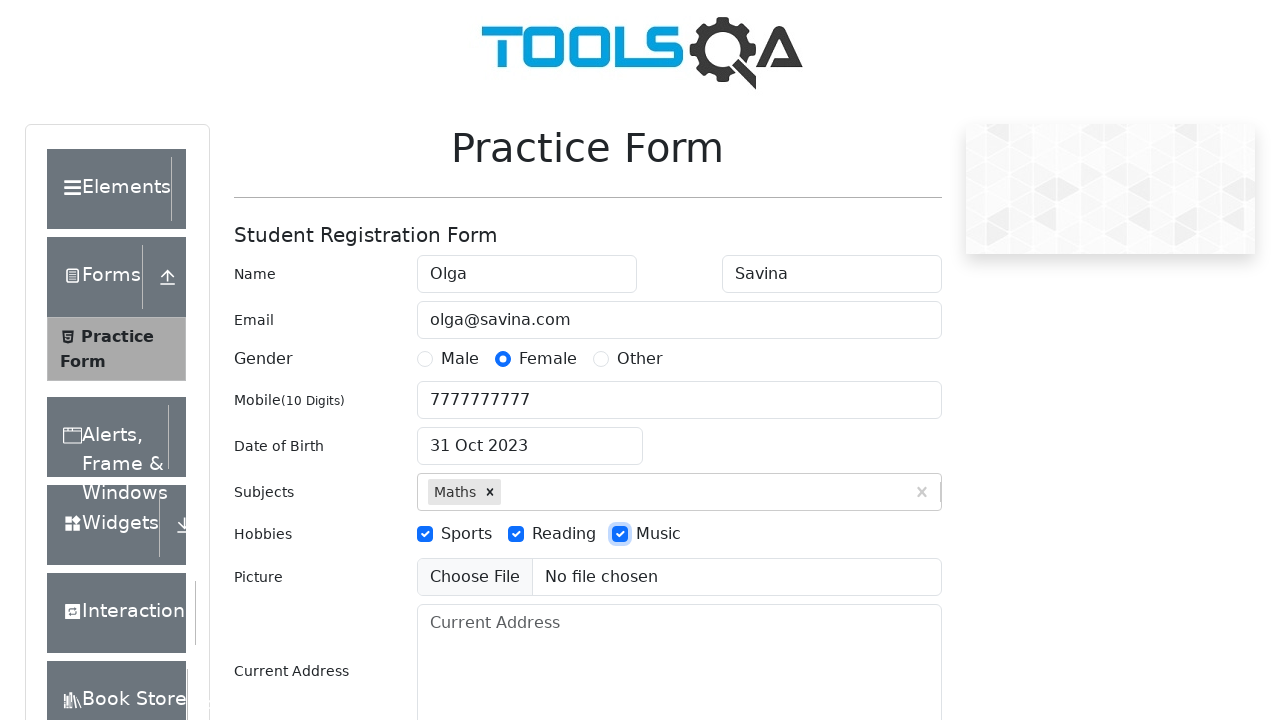

Filled current address with 'Luneburg, shtrasse 111' on #currentAddress
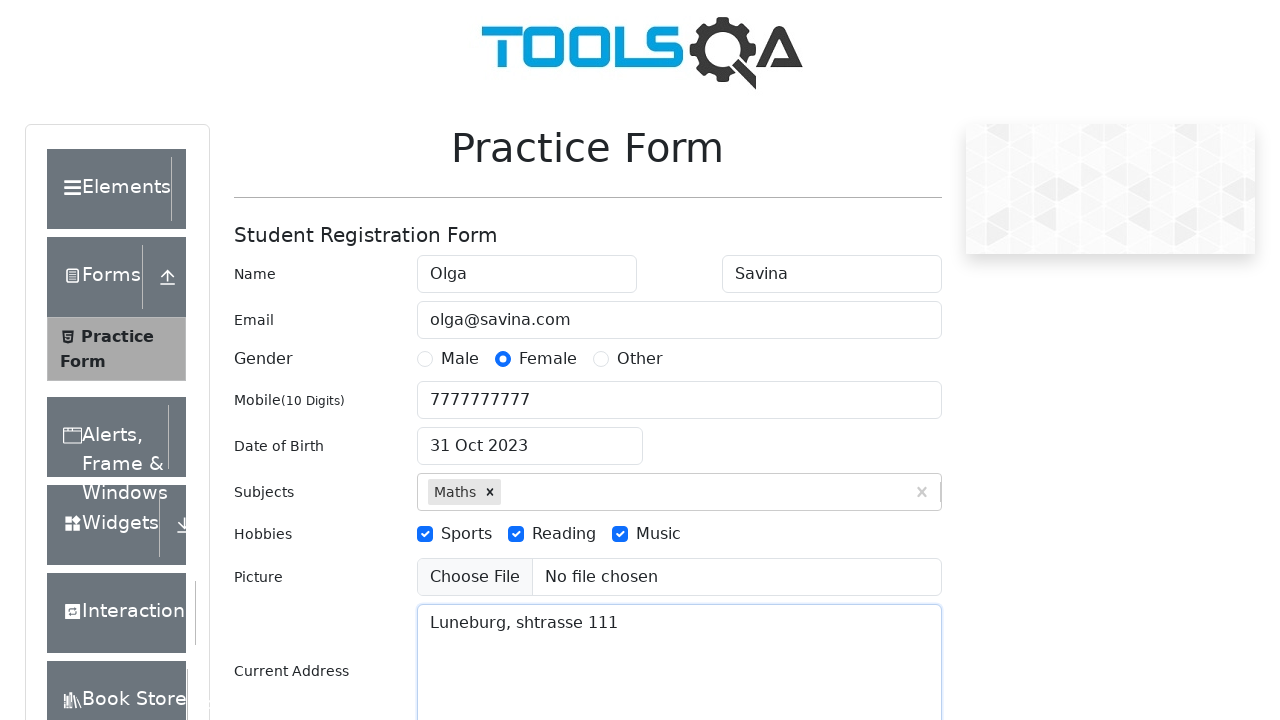

Typed 'NCR' in state selection field on #react-select-3-input
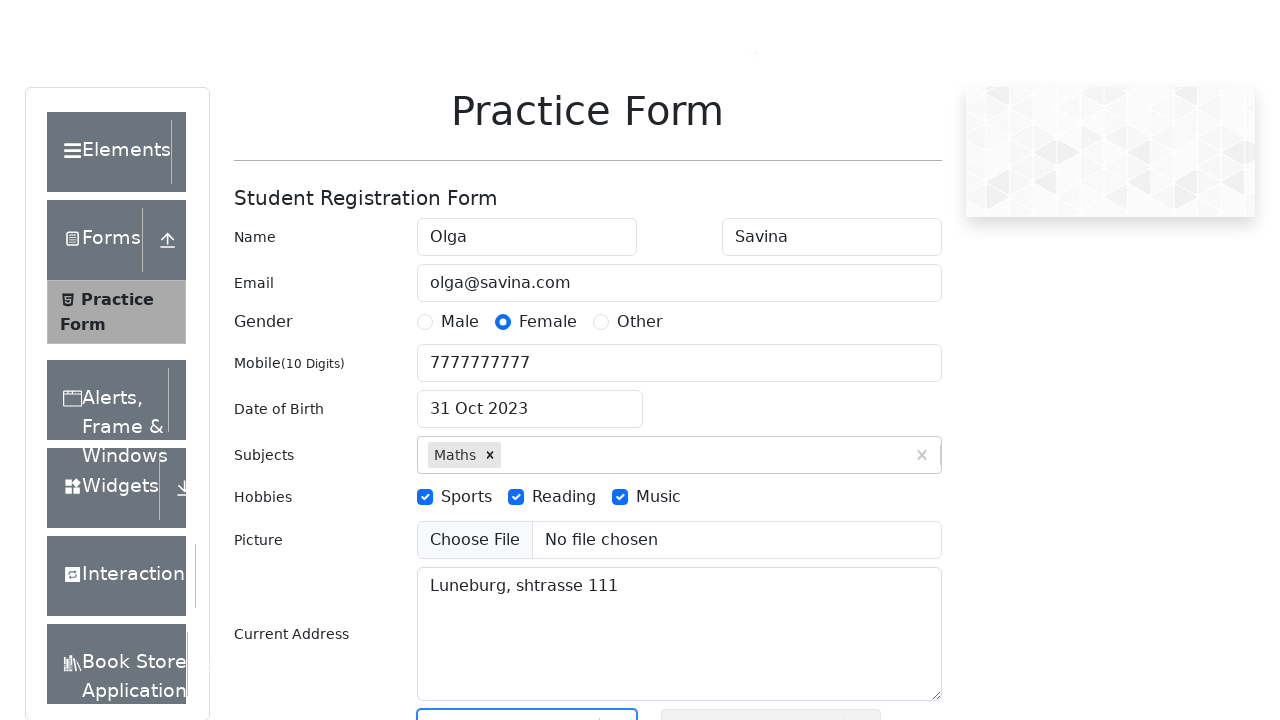

Pressed Enter to confirm NCR state selection on #react-select-3-input
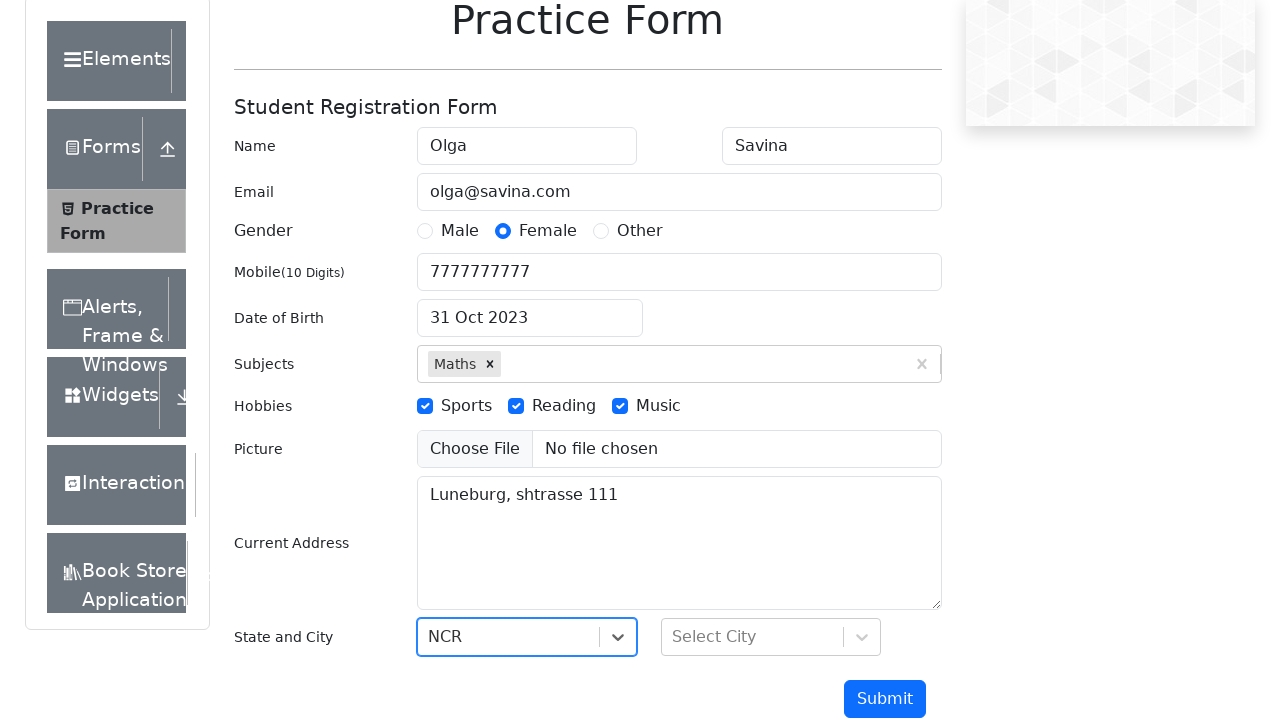

Typed 'Noida' in city selection field on #react-select-4-input
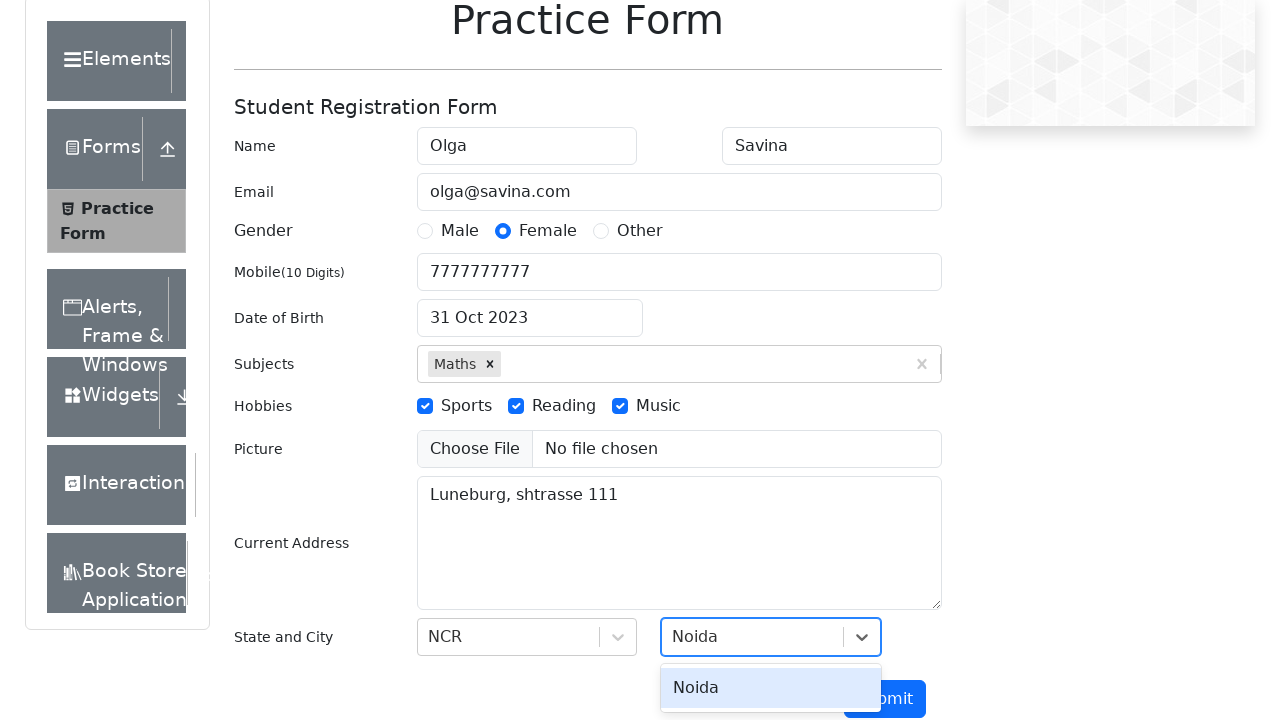

Pressed Enter to confirm Noida city selection on #react-select-4-input
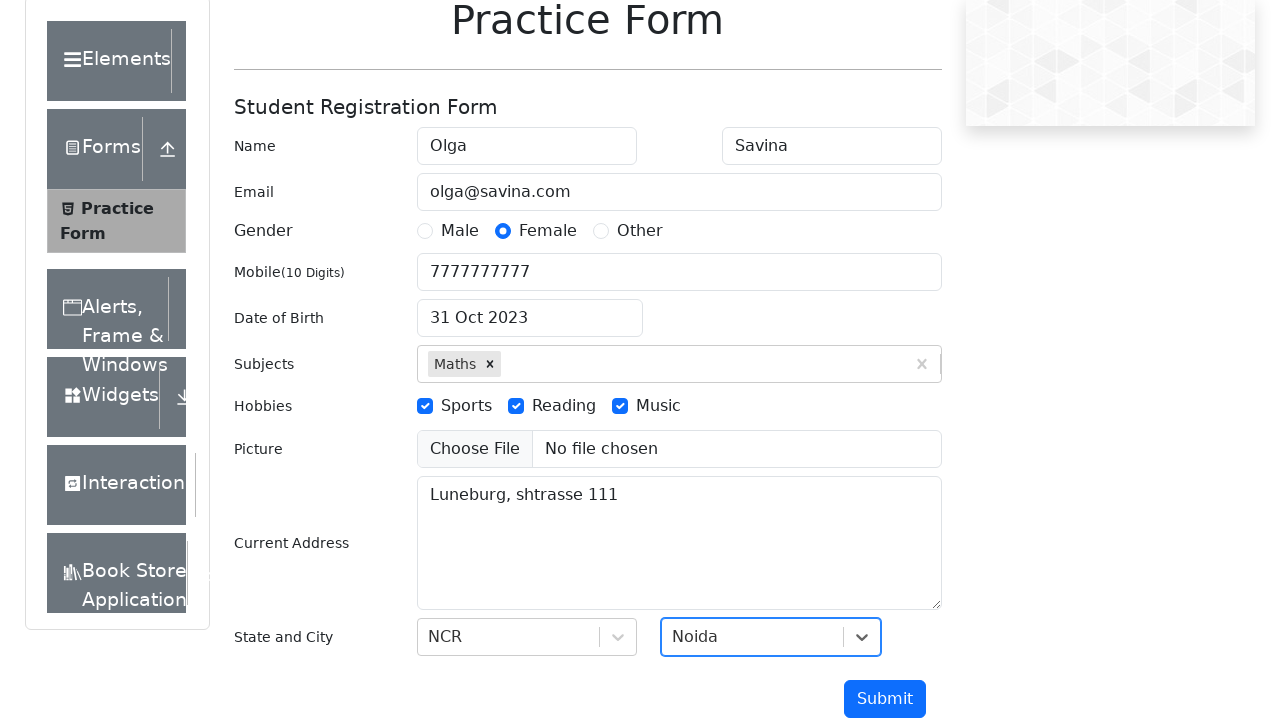

Pressed Enter to submit the registration form on #submit
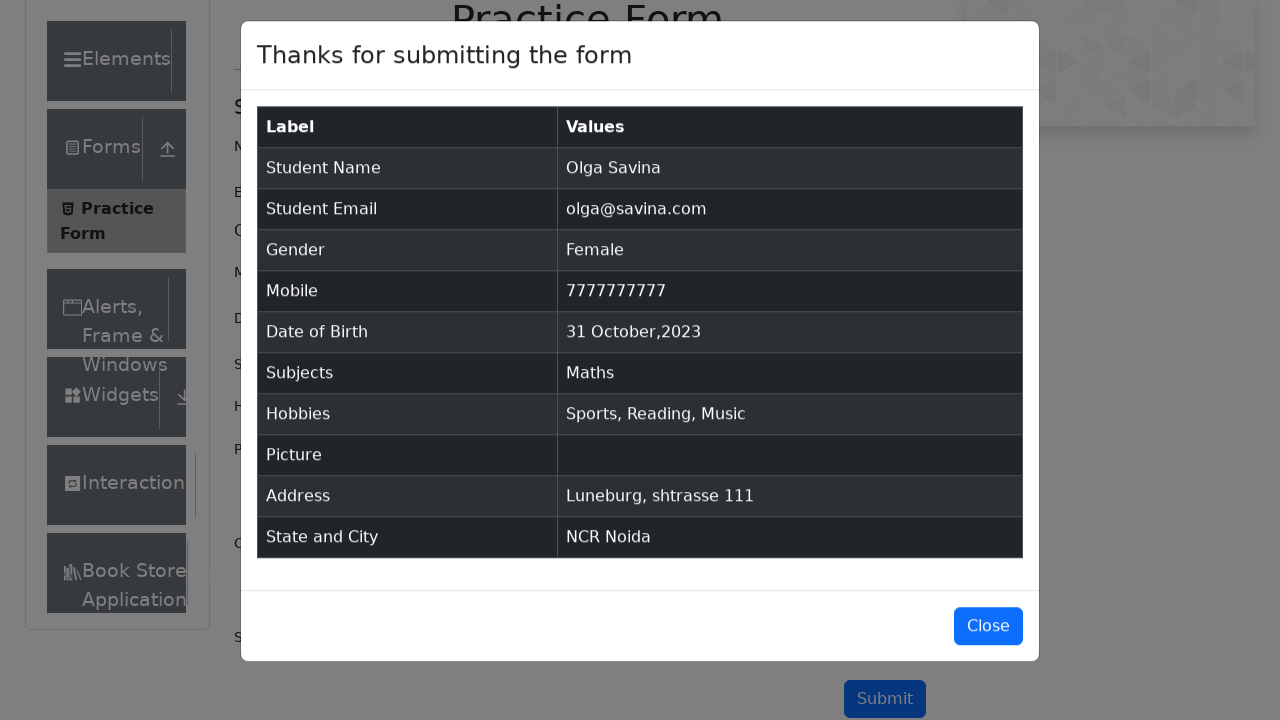

Waited for results table to appear
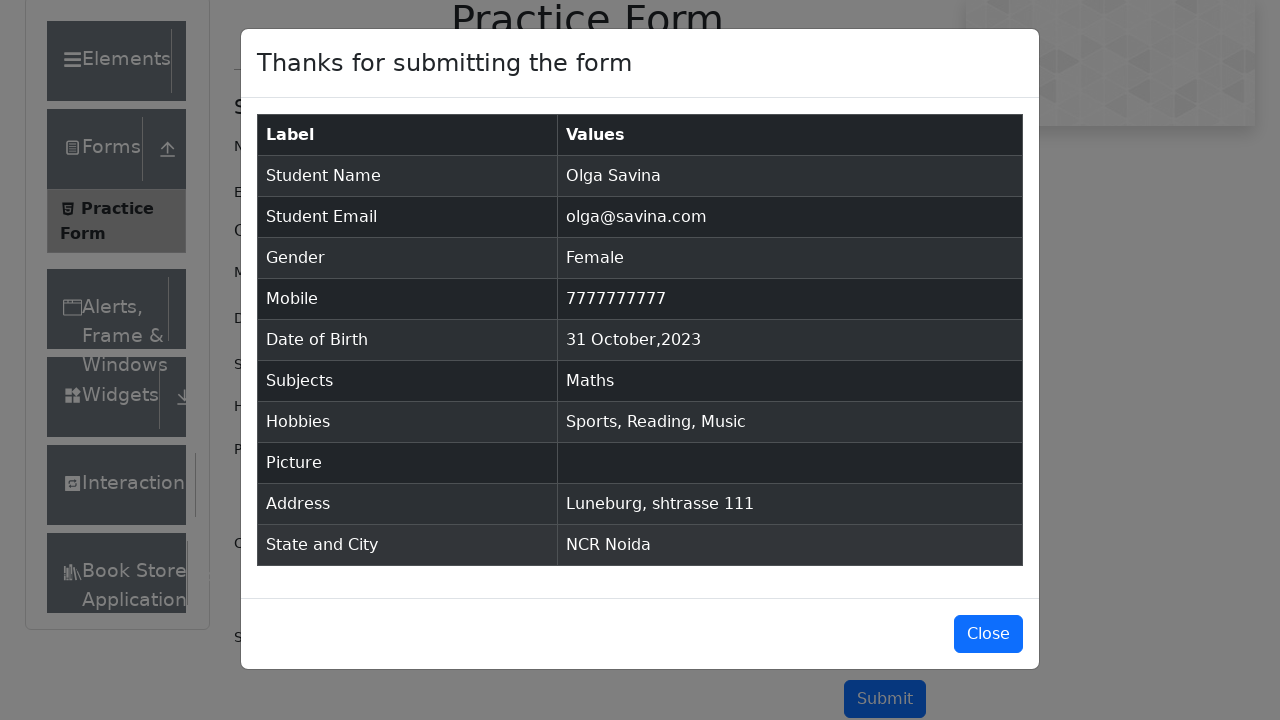

Verified Student Name field in results table
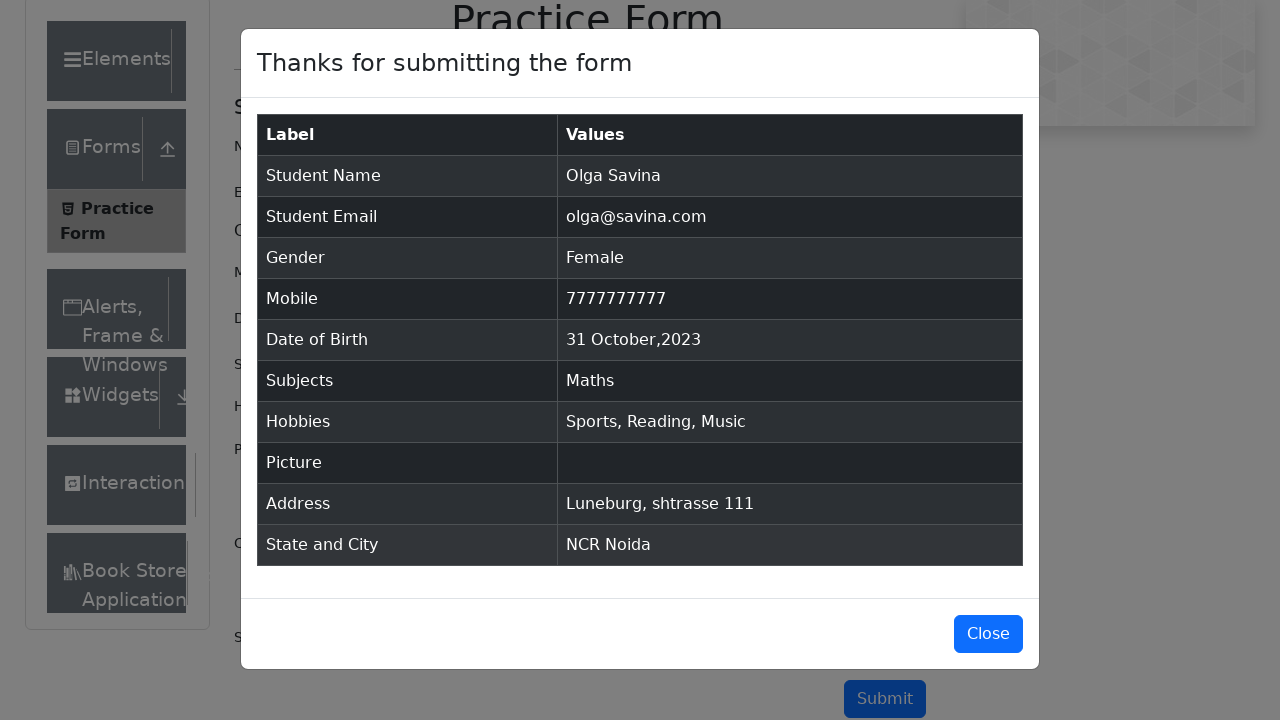

Verified Student Email field in results table
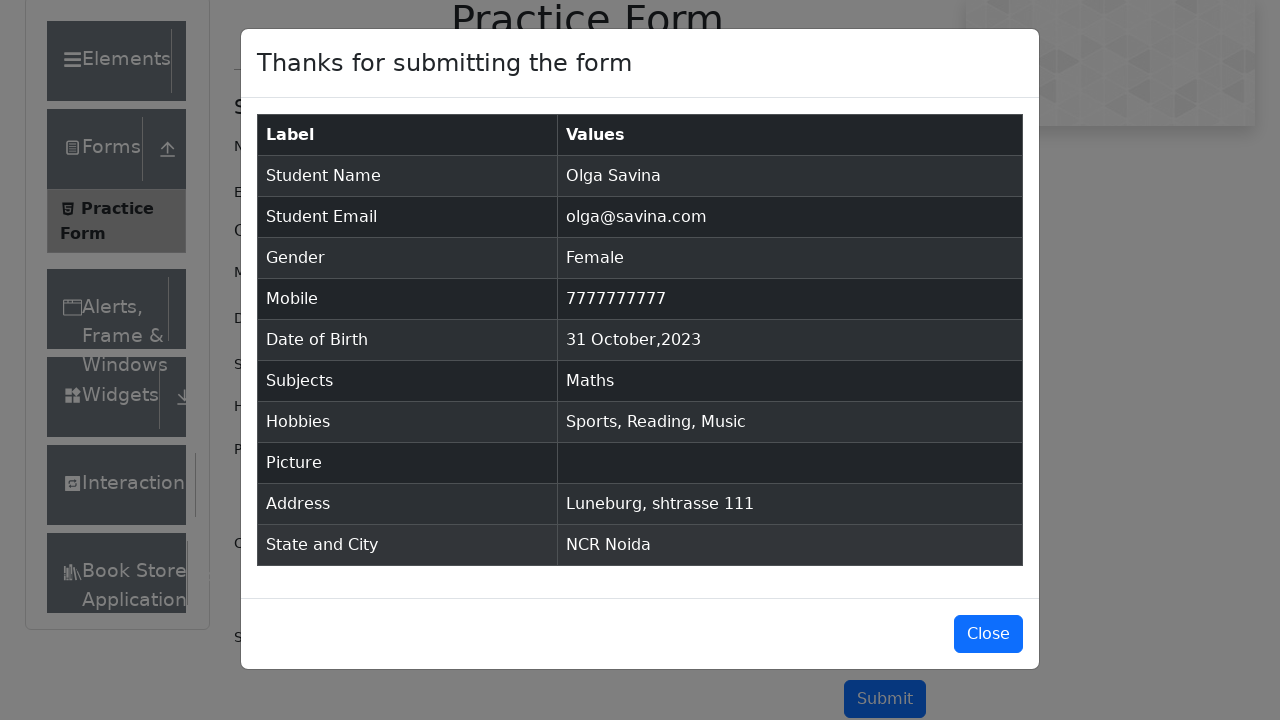

Verified Gender field in results table
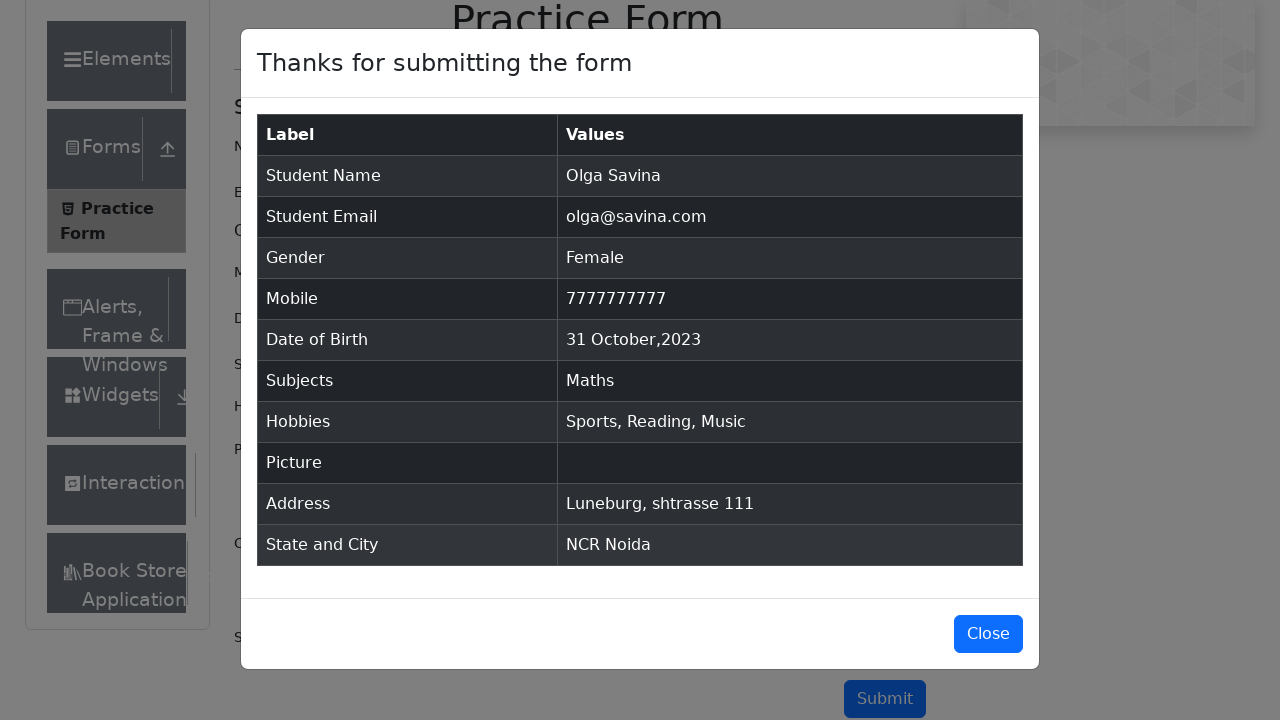

Verified Mobile field in results table
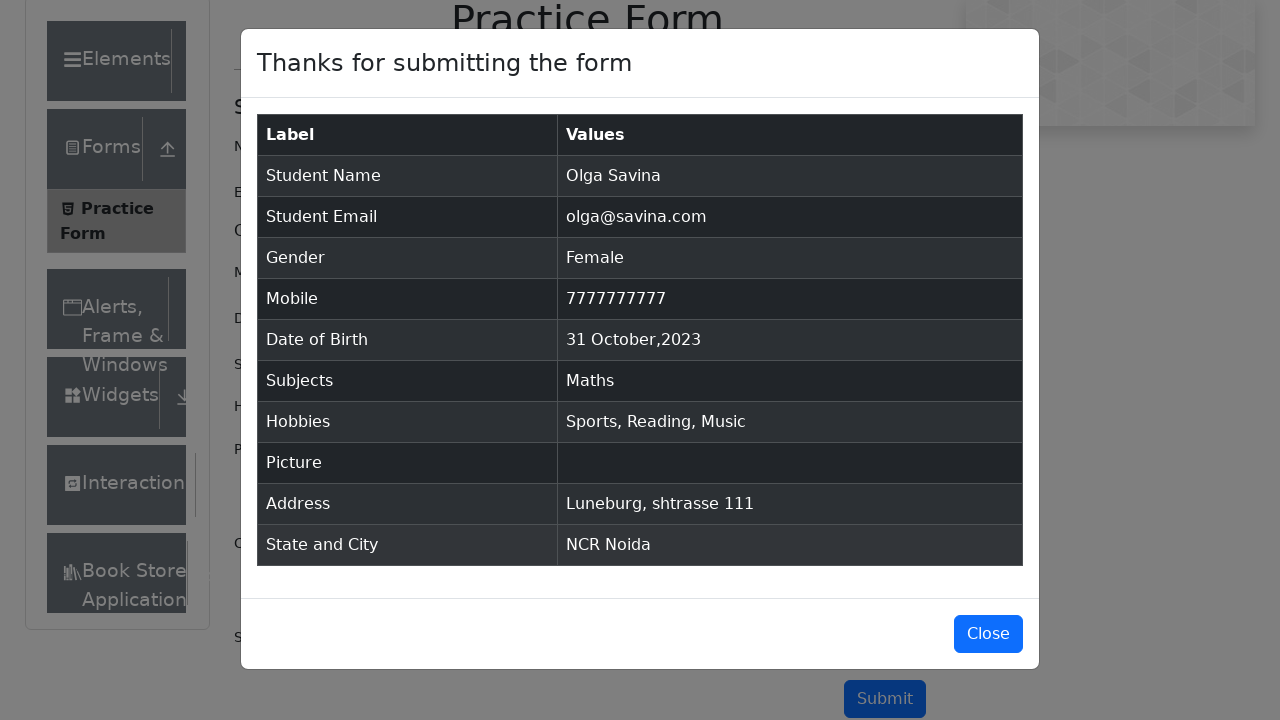

Verified Date of Birth field in results table
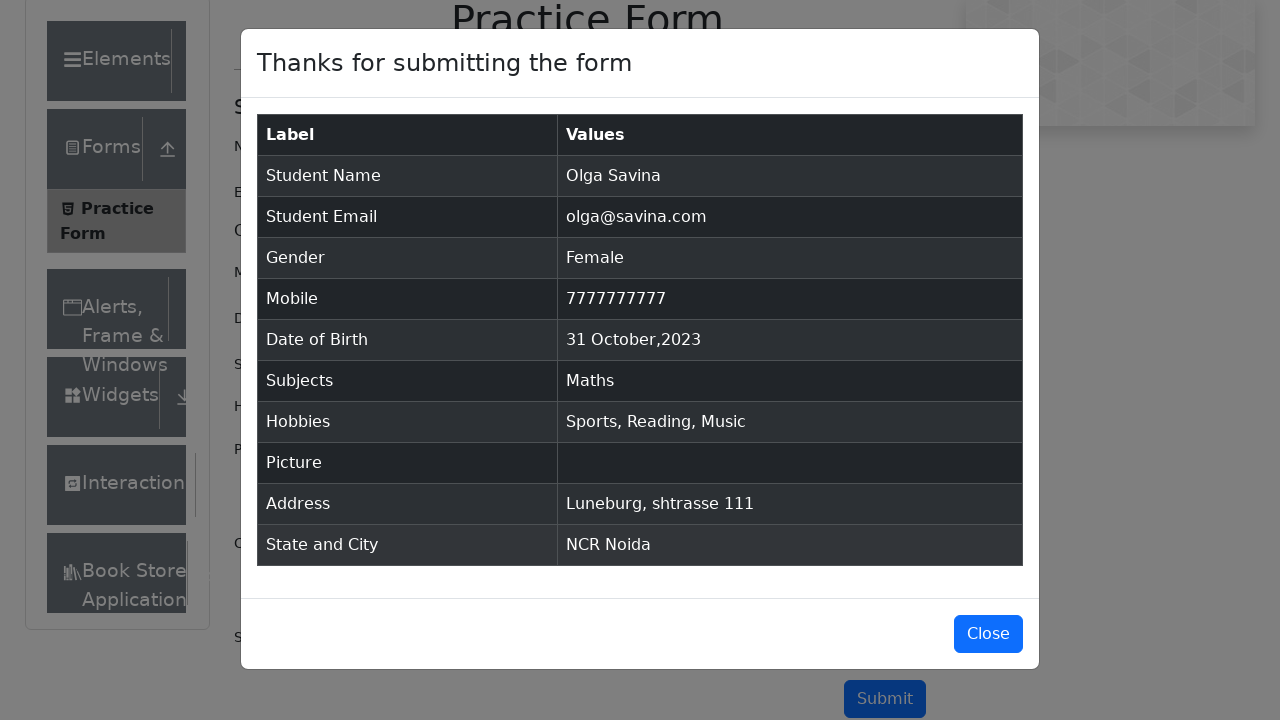

Verified Subjects field in results table
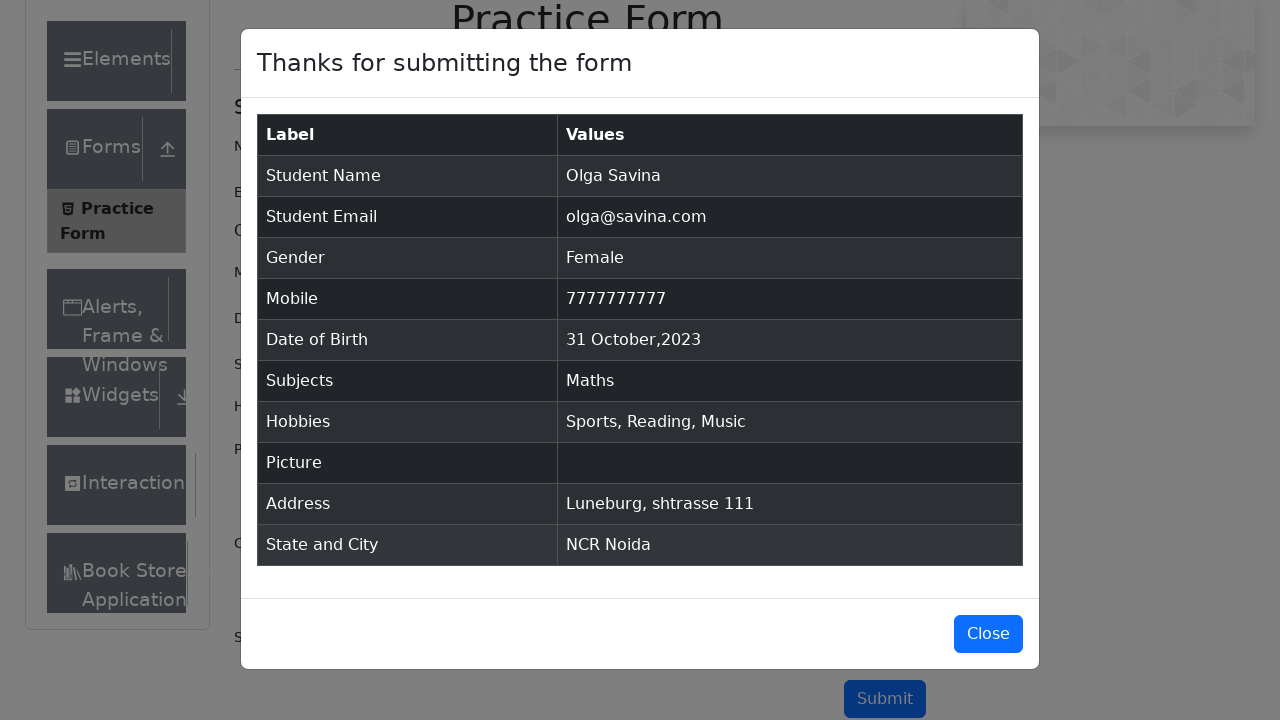

Verified Hobbies field in results table
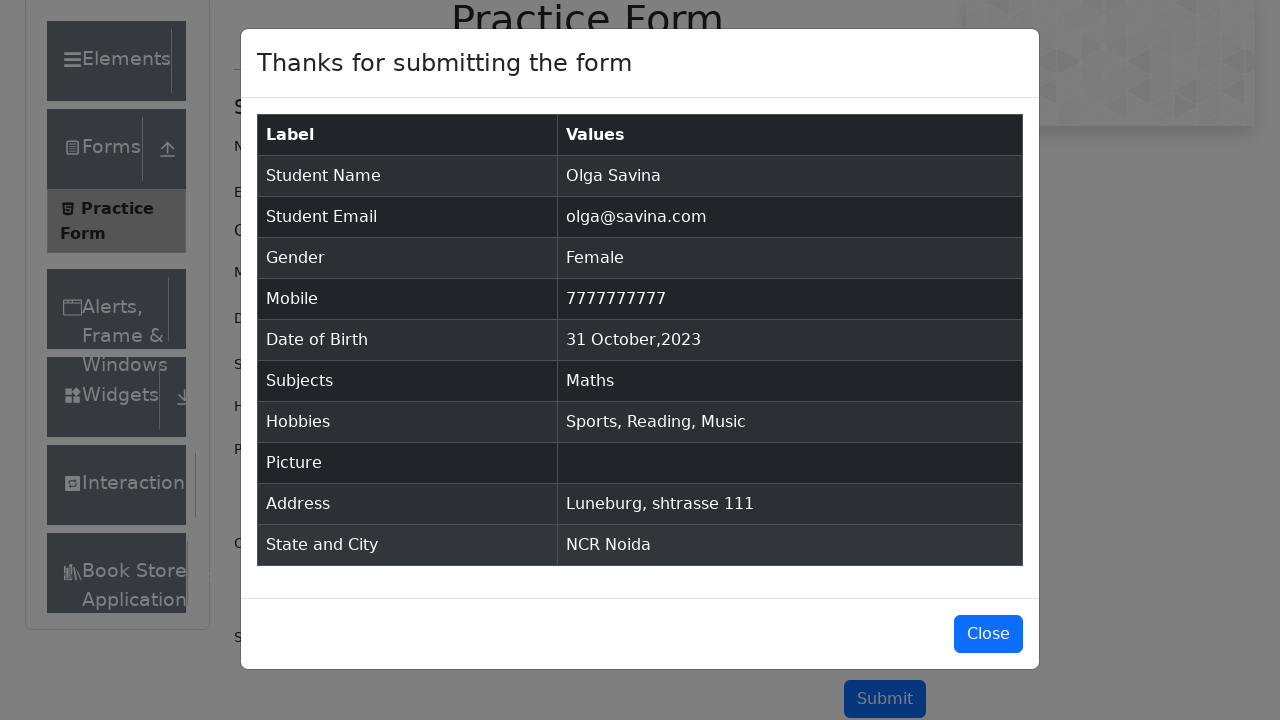

Verified Address field in results table
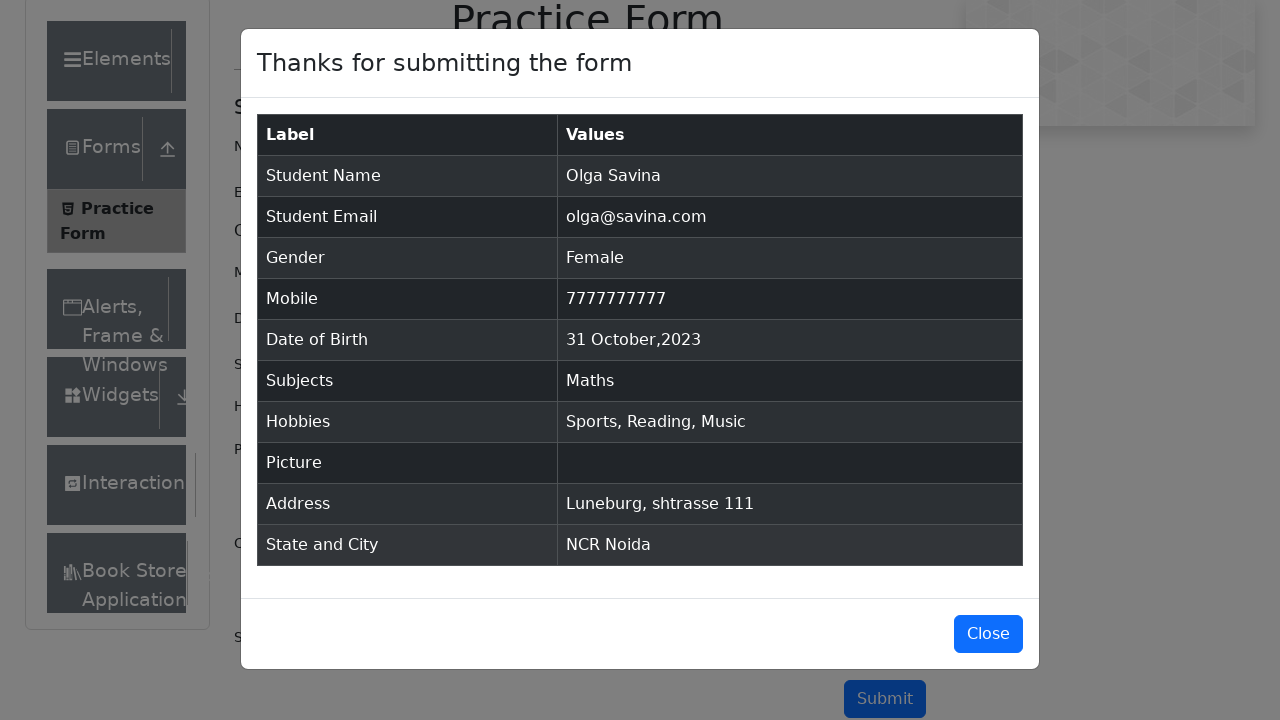

Verified State and City field in results table
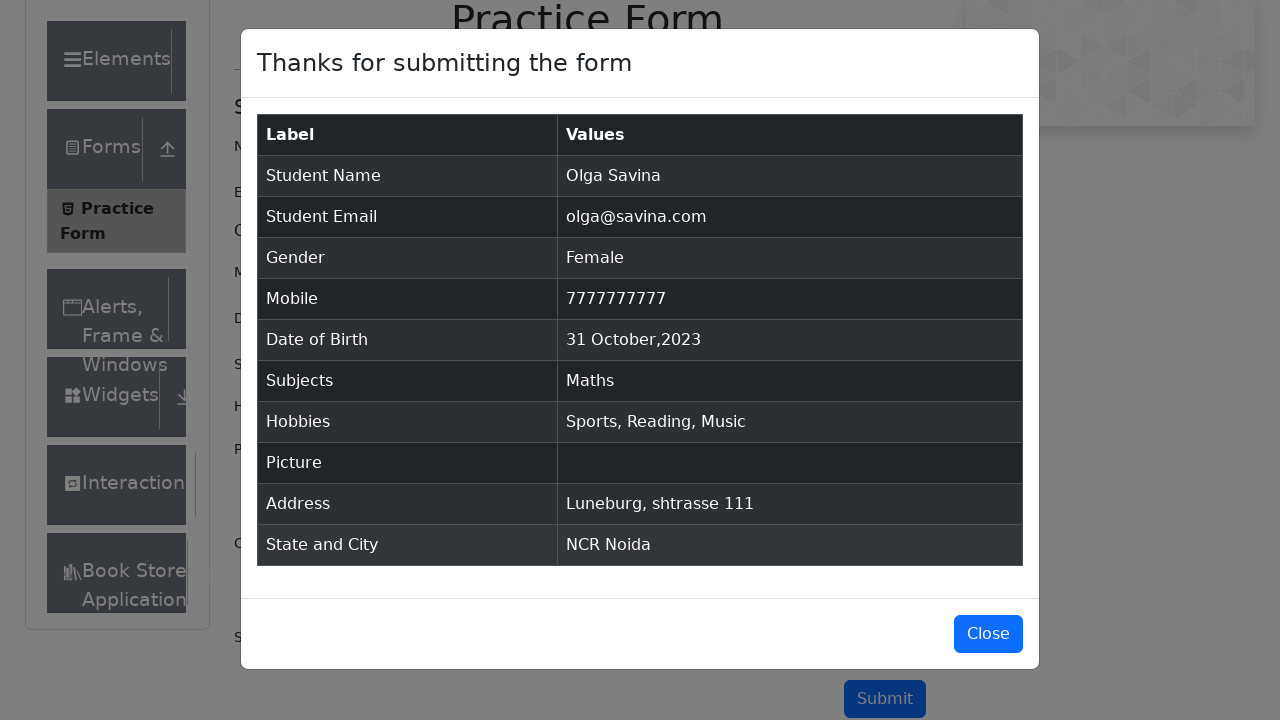

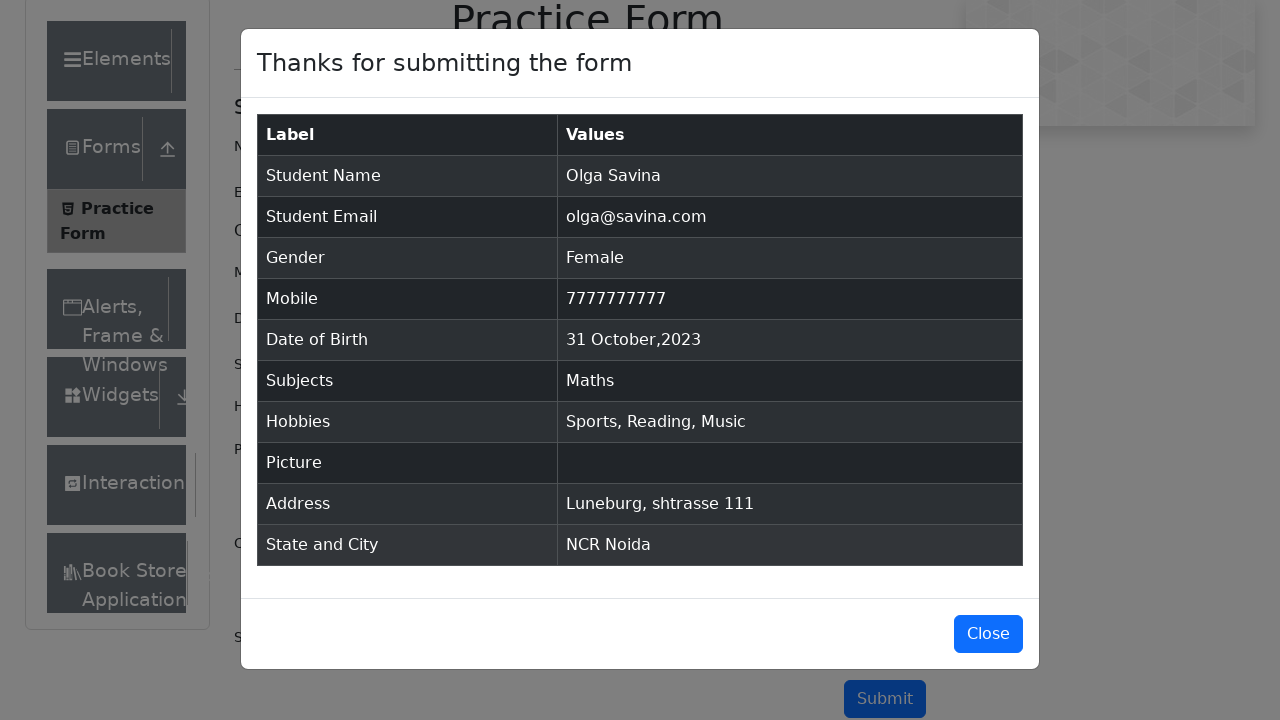